Tests a registration form by filling in first name, last name, and email fields, then submitting the form and verifying the success message is displayed.

Starting URL: http://suninjuly.github.io/registration1.html

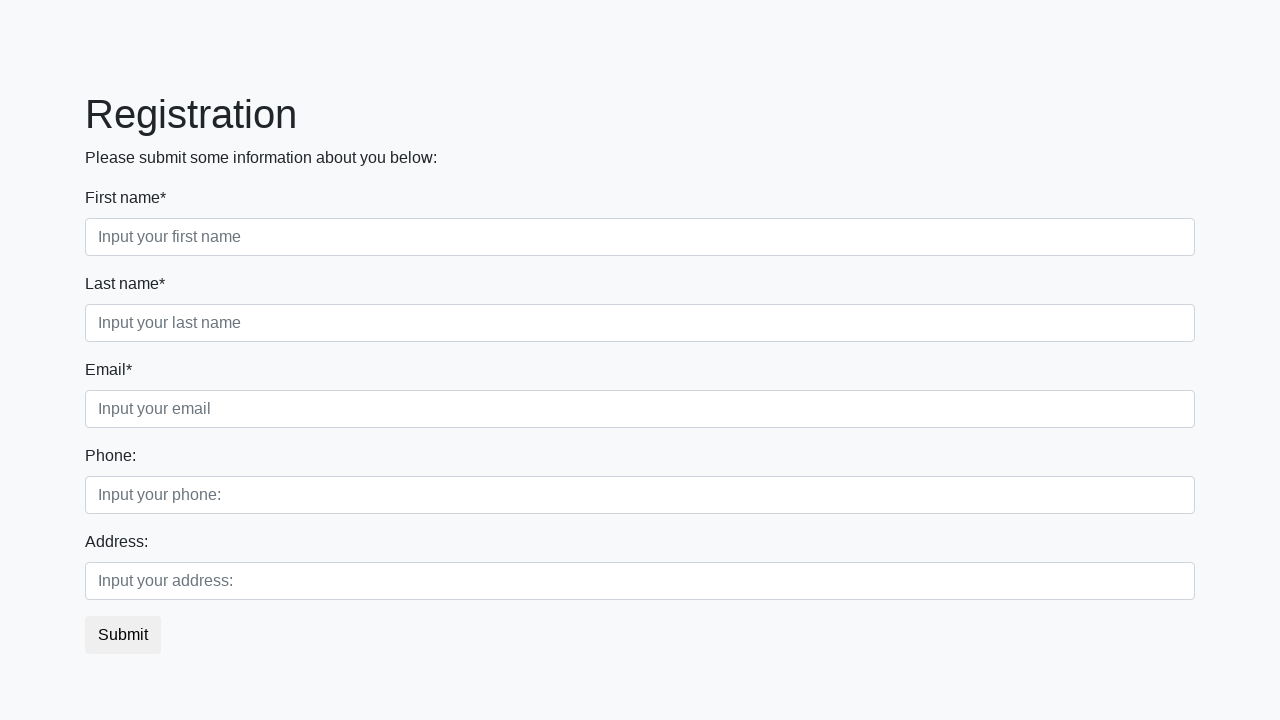

Filled first name field with 'Vasia' on .first_block input.first
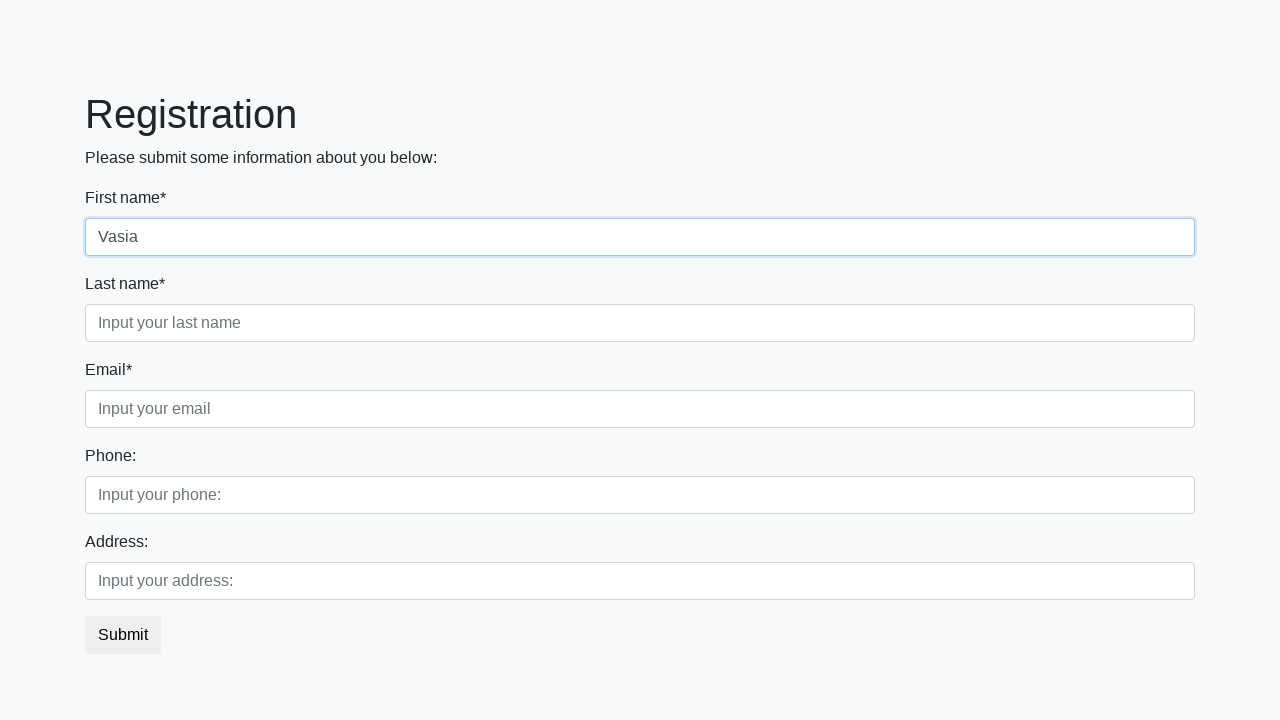

Filled last name field with 'Pupkin' on .first_block input.second
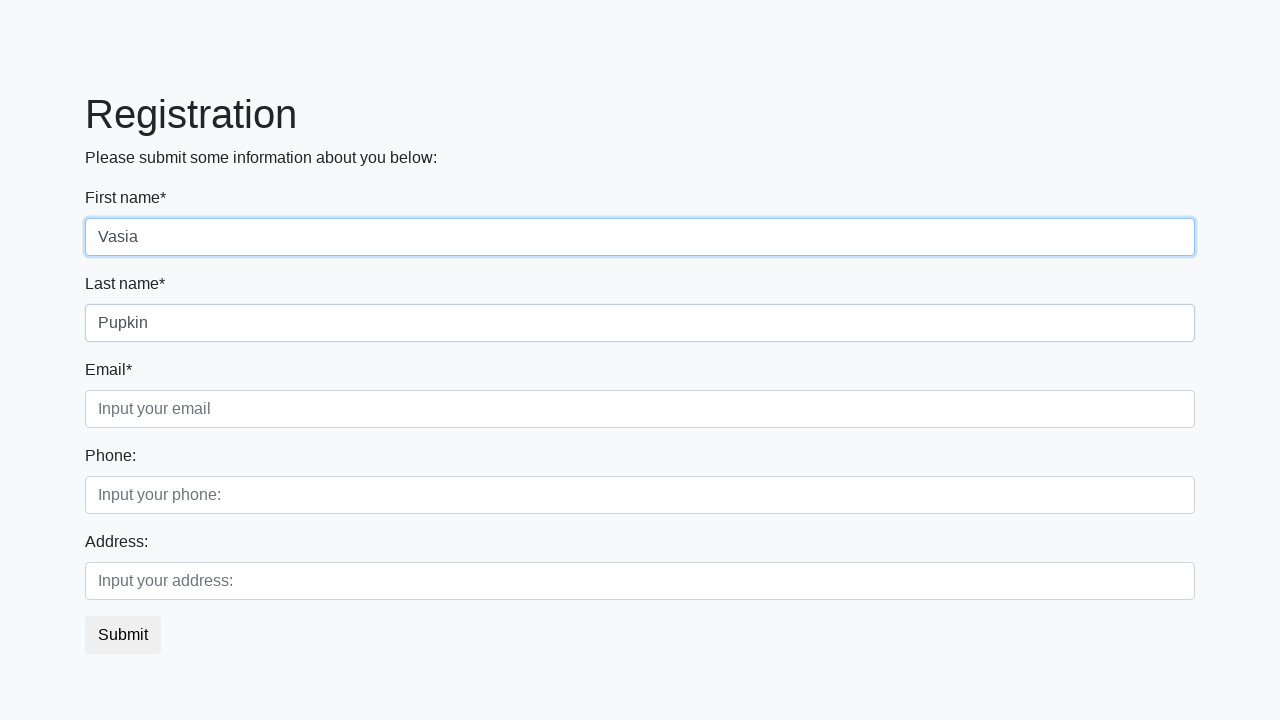

Filled email field with 'test@test.com' on .first_block input.third
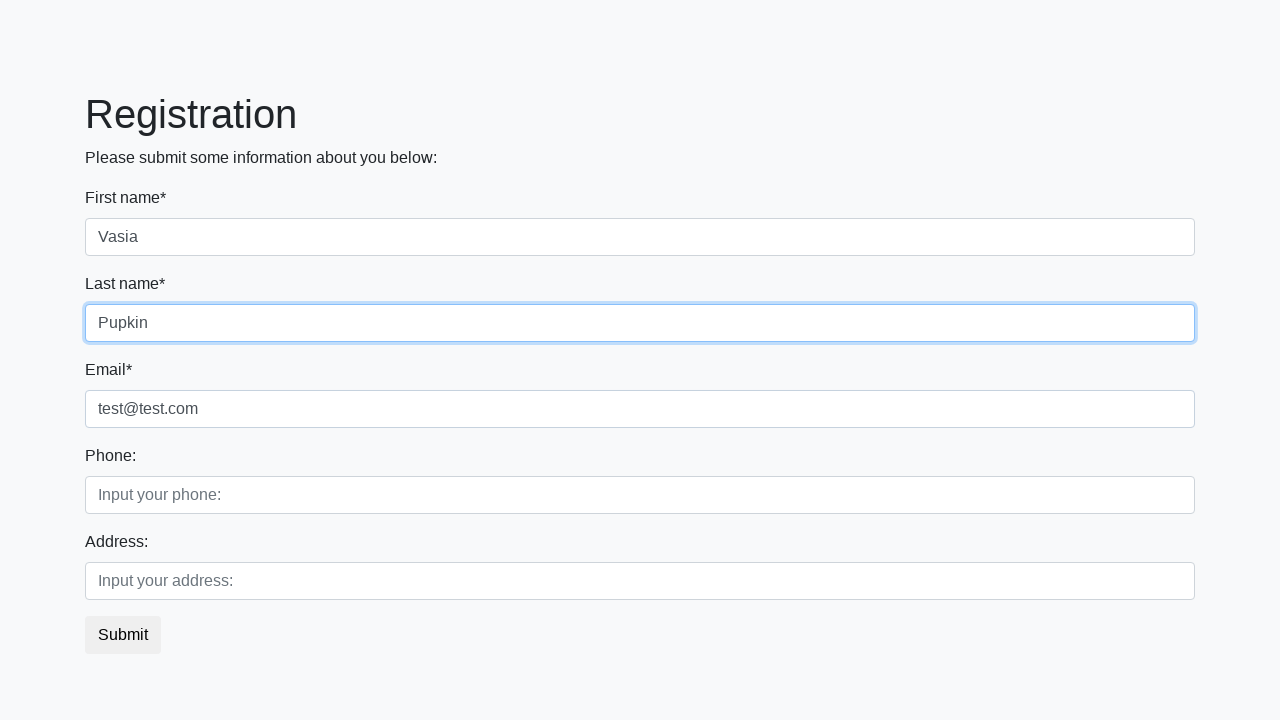

Clicked submit button to submit registration form at (123, 635) on button.btn
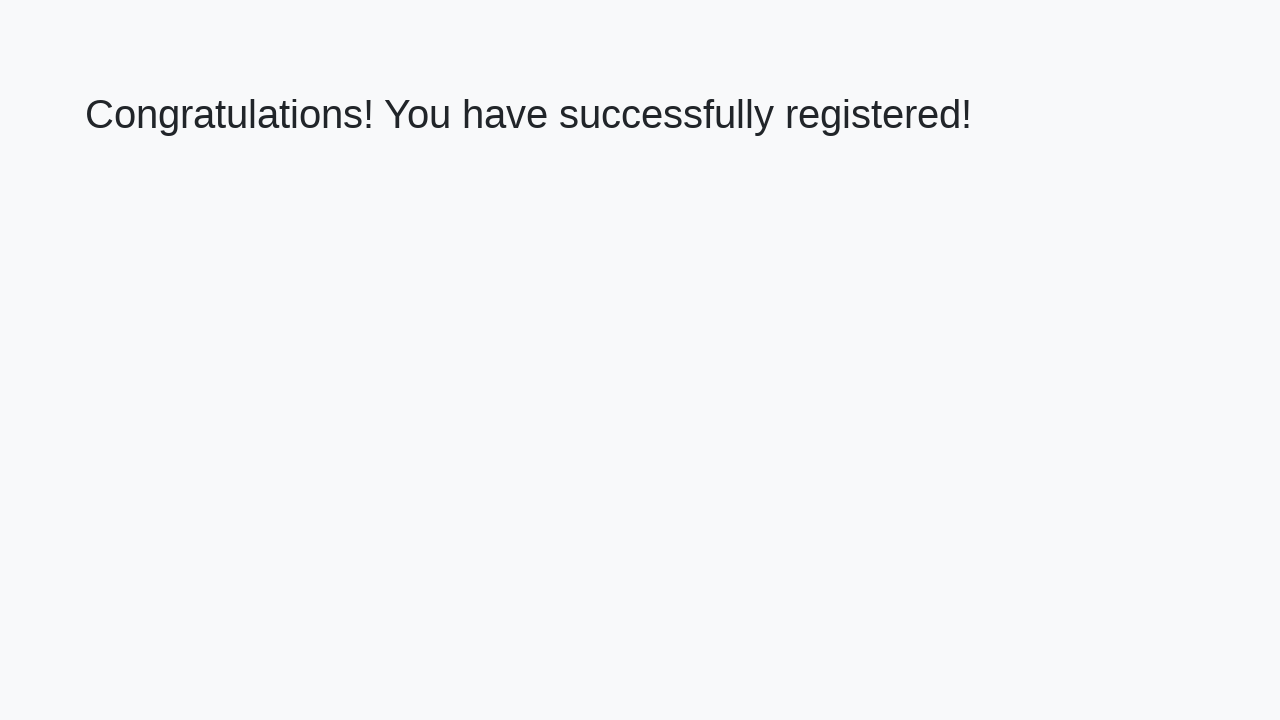

Success message (h1) element appeared on page
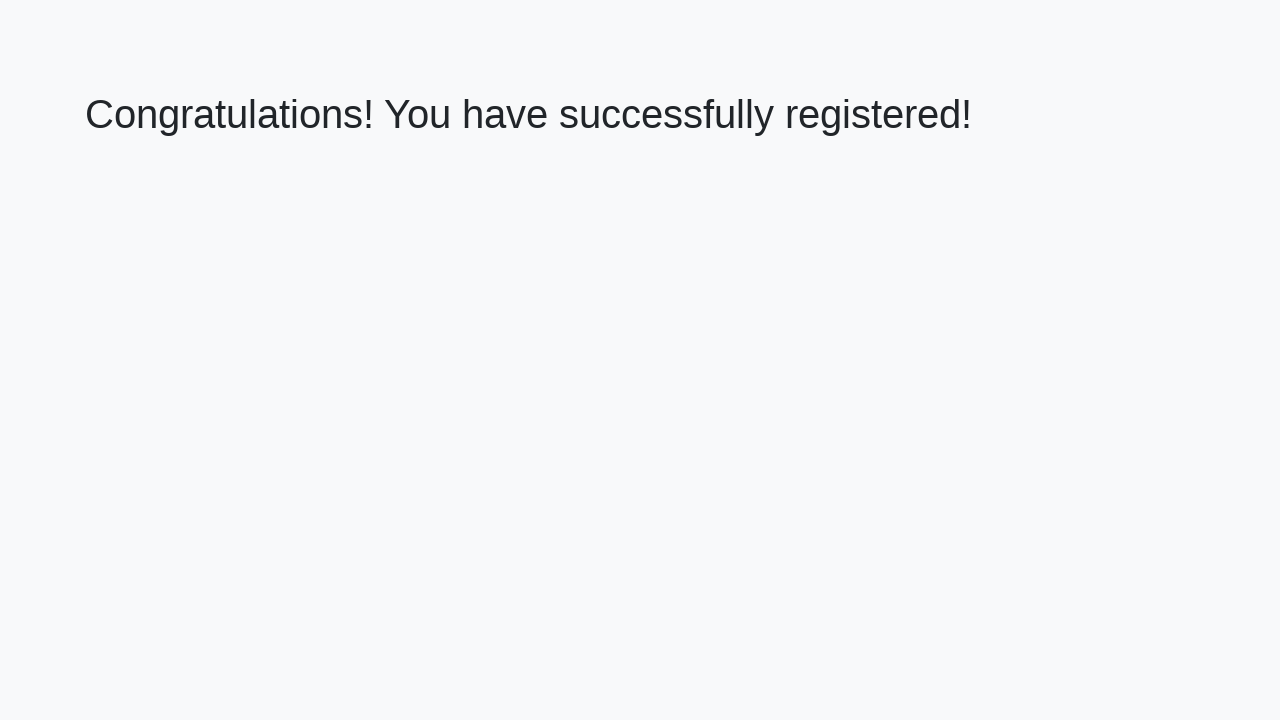

Retrieved success message text content
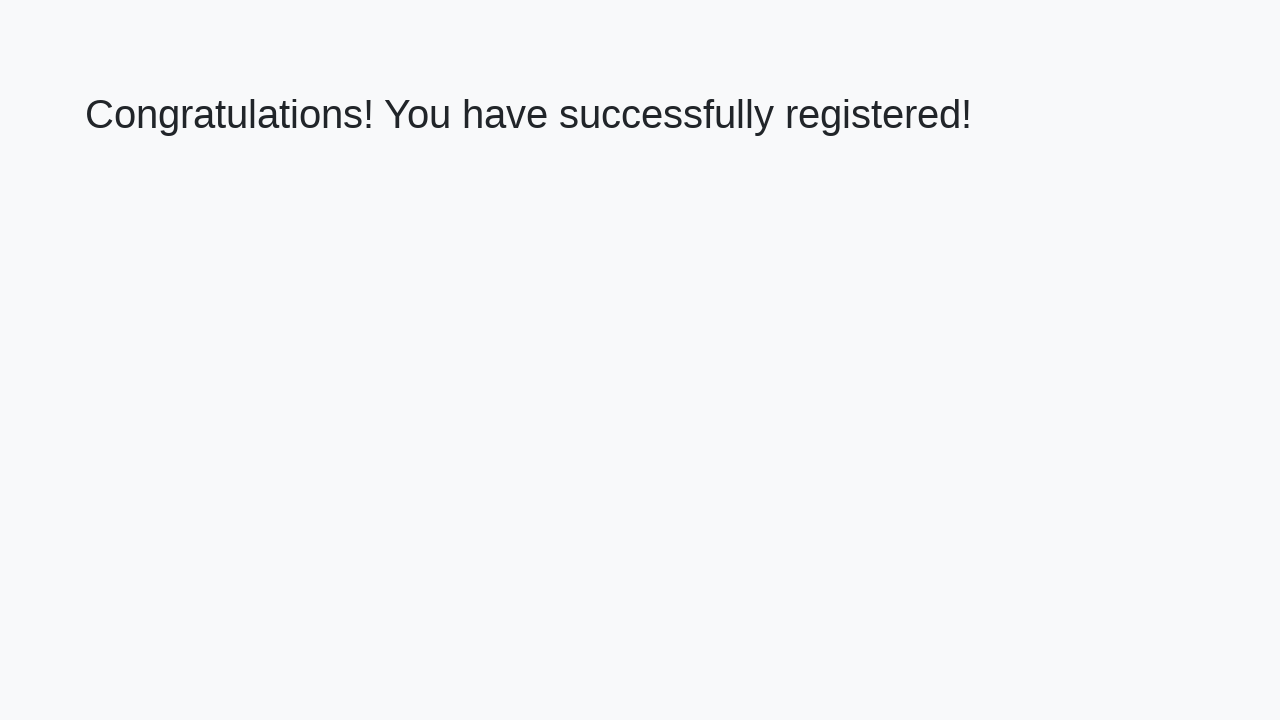

Verified success message: 'Congratulations! You have successfully registered!'
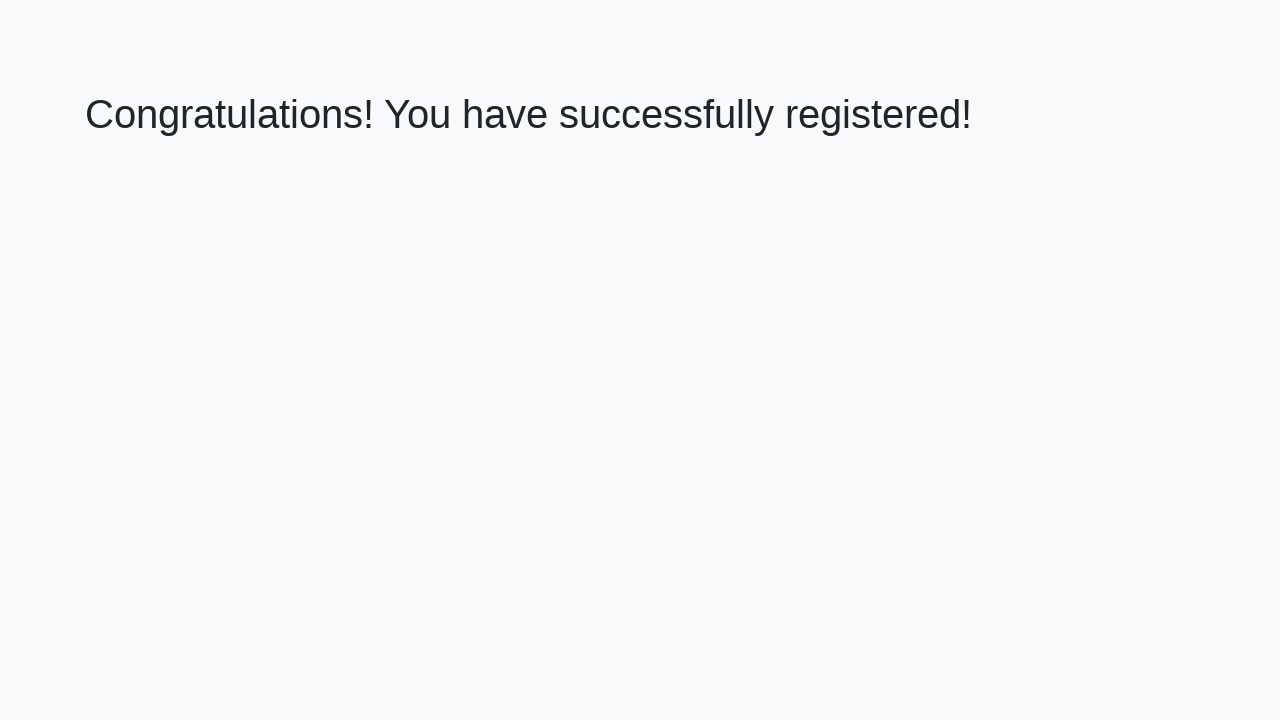

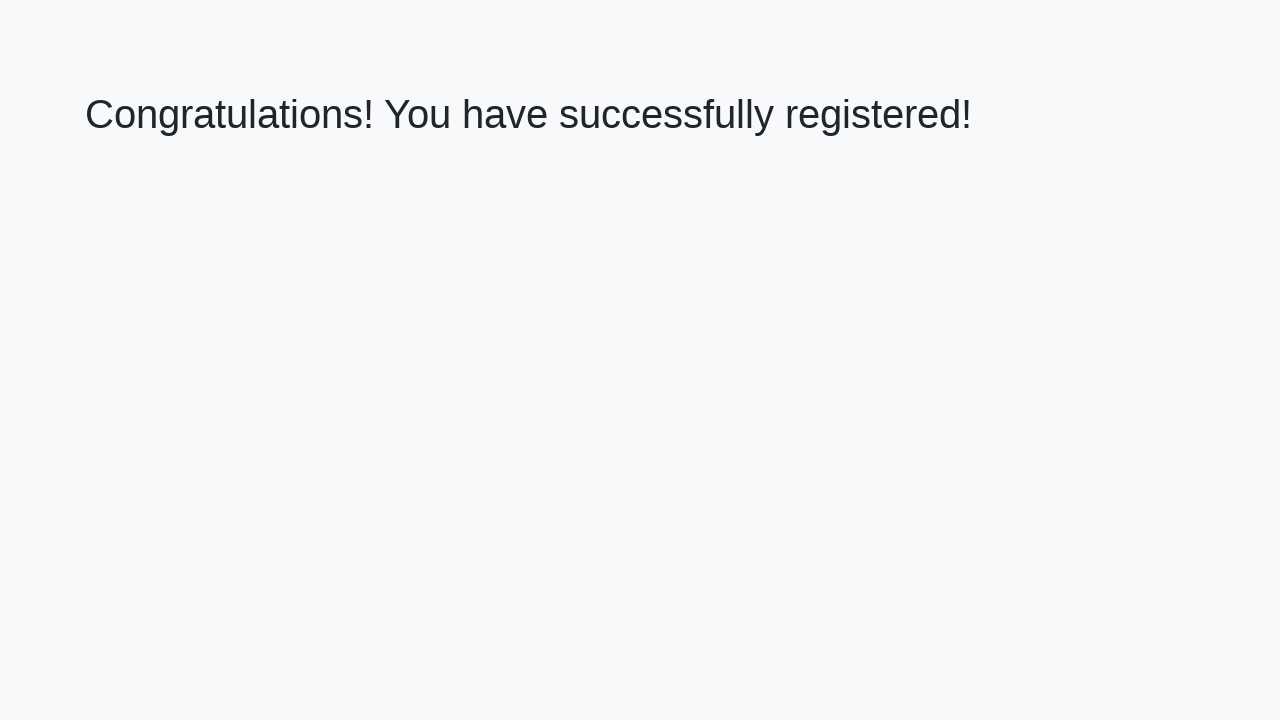